Tests drag and drop functionality by moving an element using specific offset coordinates

Starting URL: https://jqueryui.com/droppable/

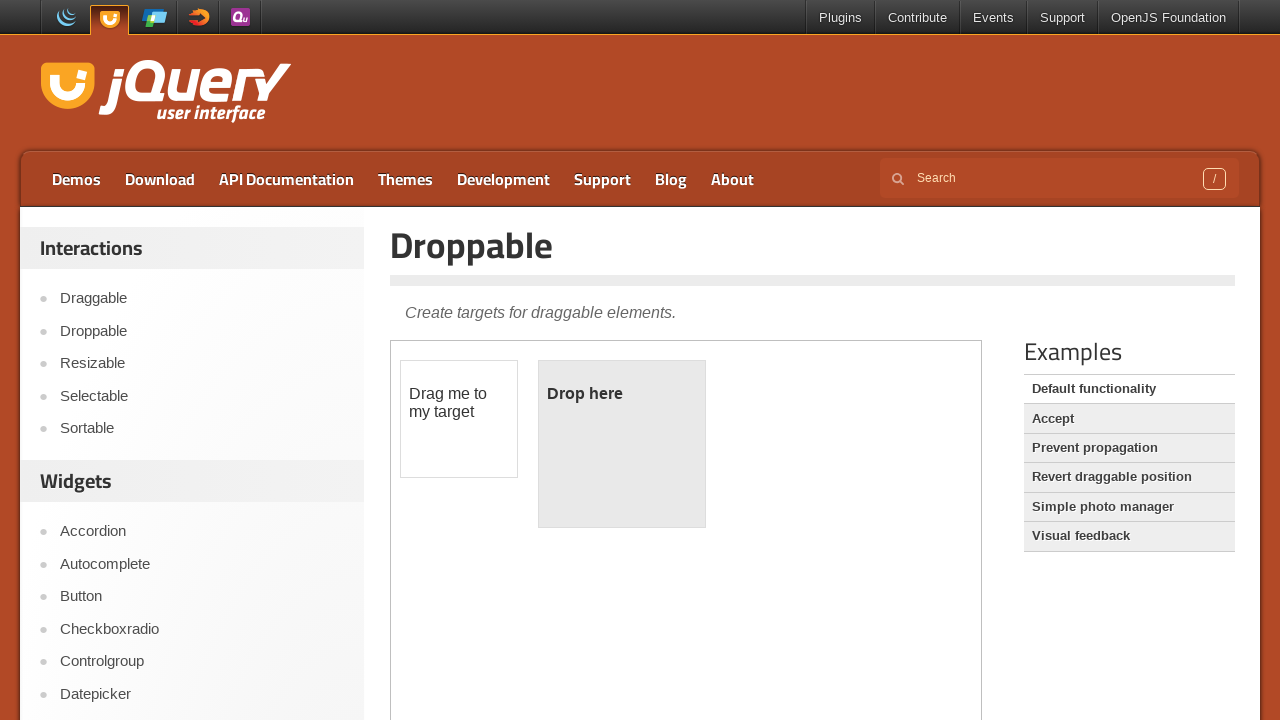

Located iframe containing draggable elements
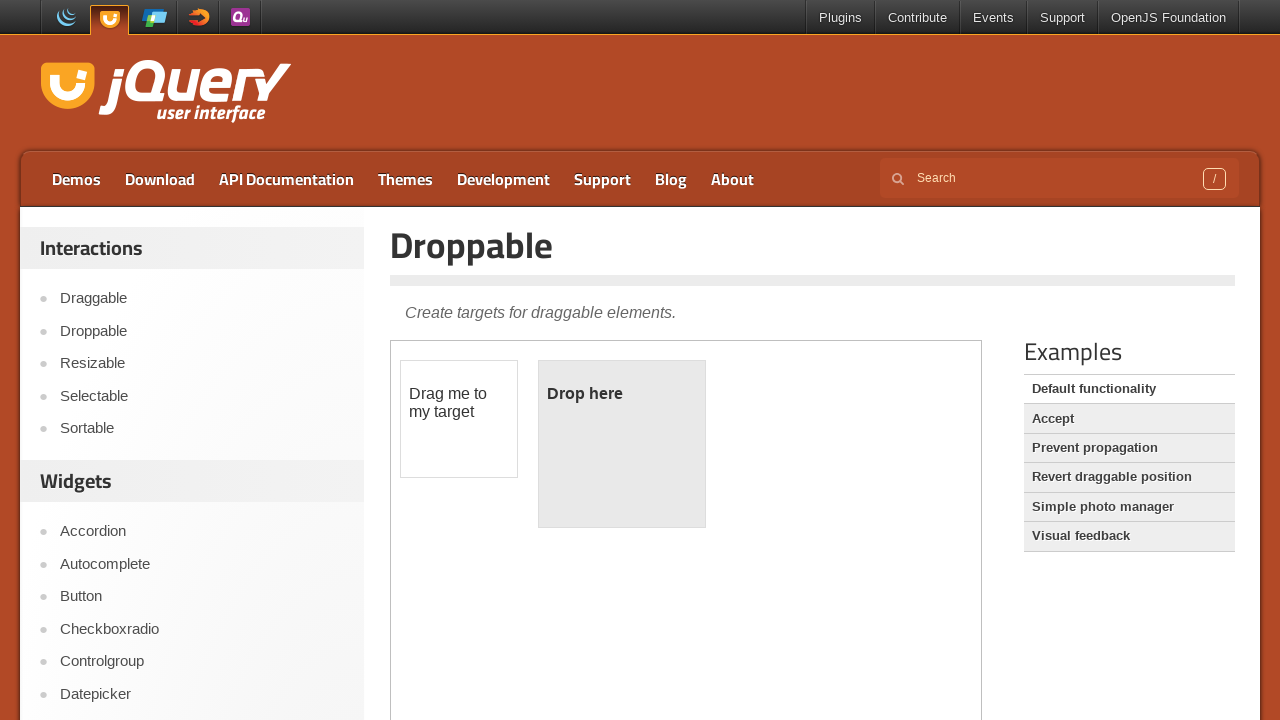

Located draggable element with id 'draggable'
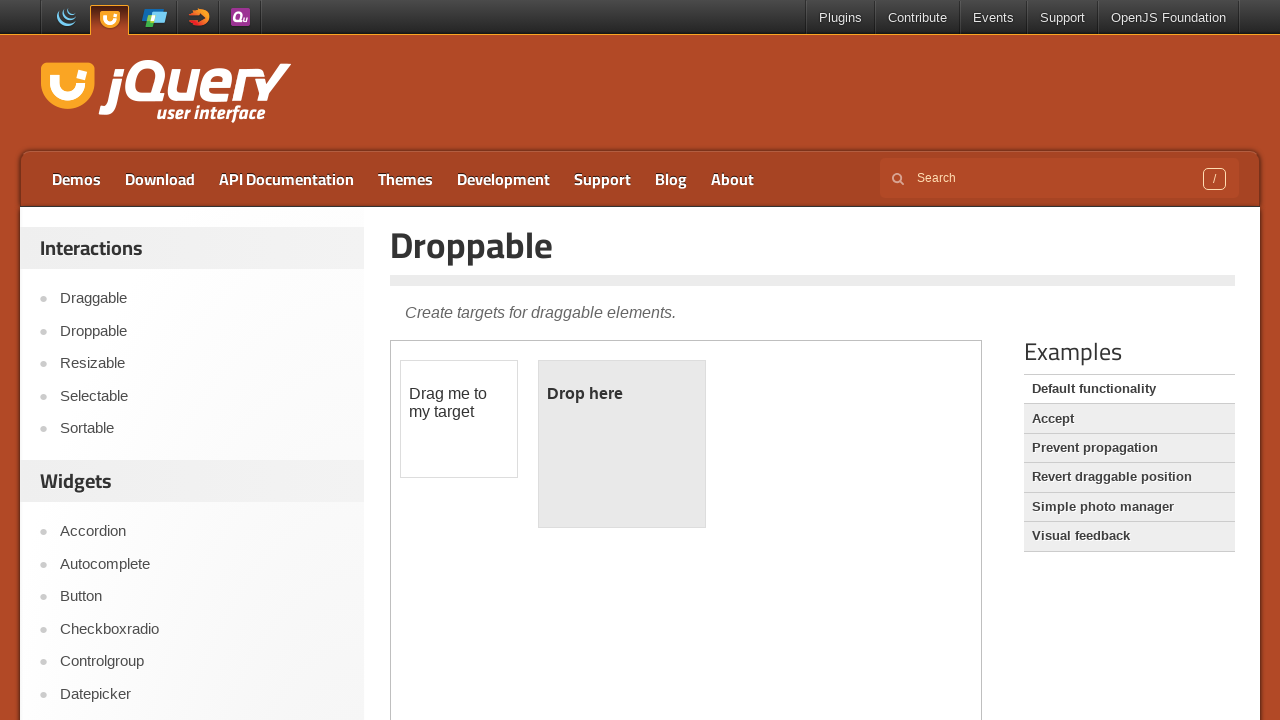

Retrieved bounding box coordinates of draggable element
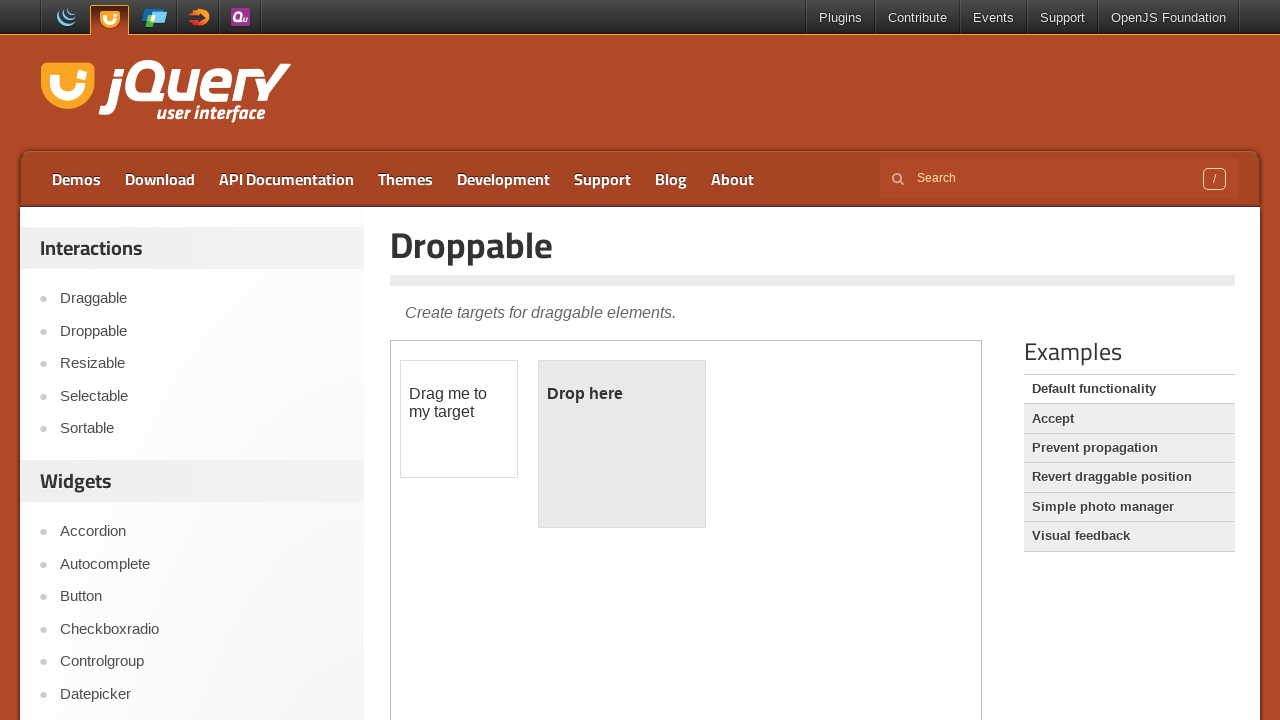

Moved mouse to center of draggable element at (459, 419)
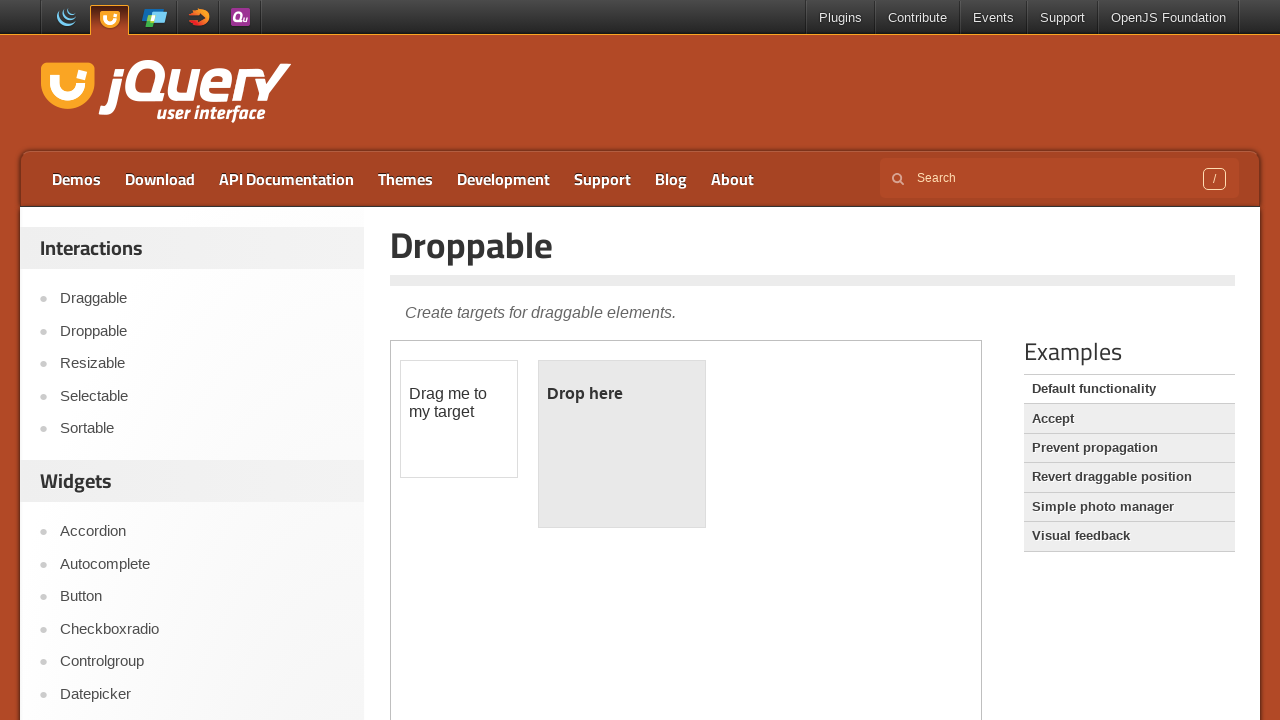

Pressed mouse button down to start drag at (459, 419)
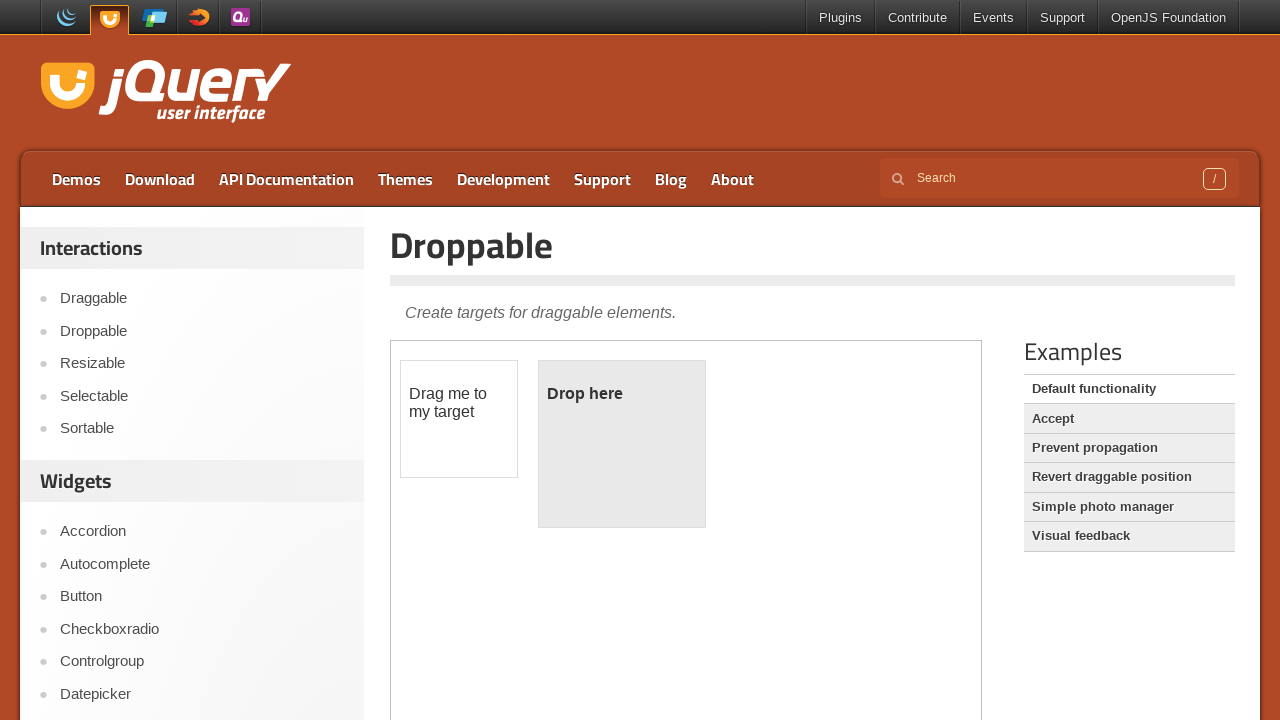

Dragged element by offset (430, 30) pixels at (889, 449)
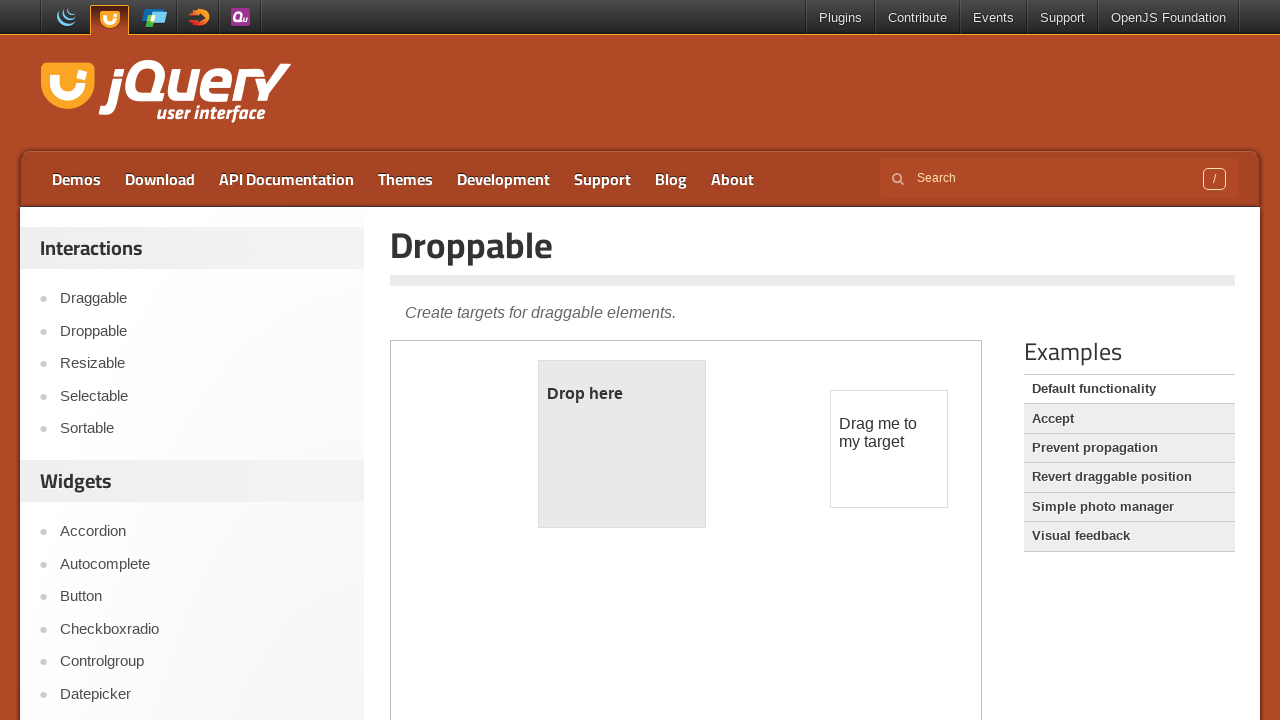

Released mouse button to complete drag and drop at (889, 449)
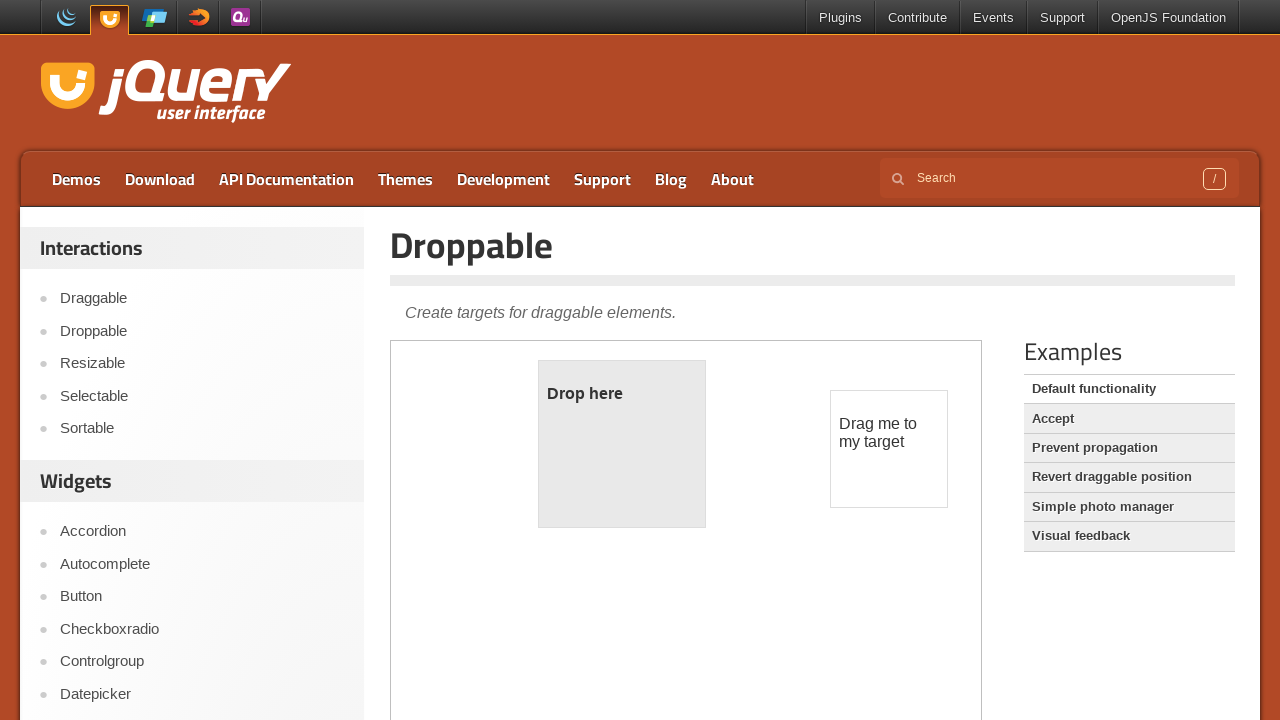

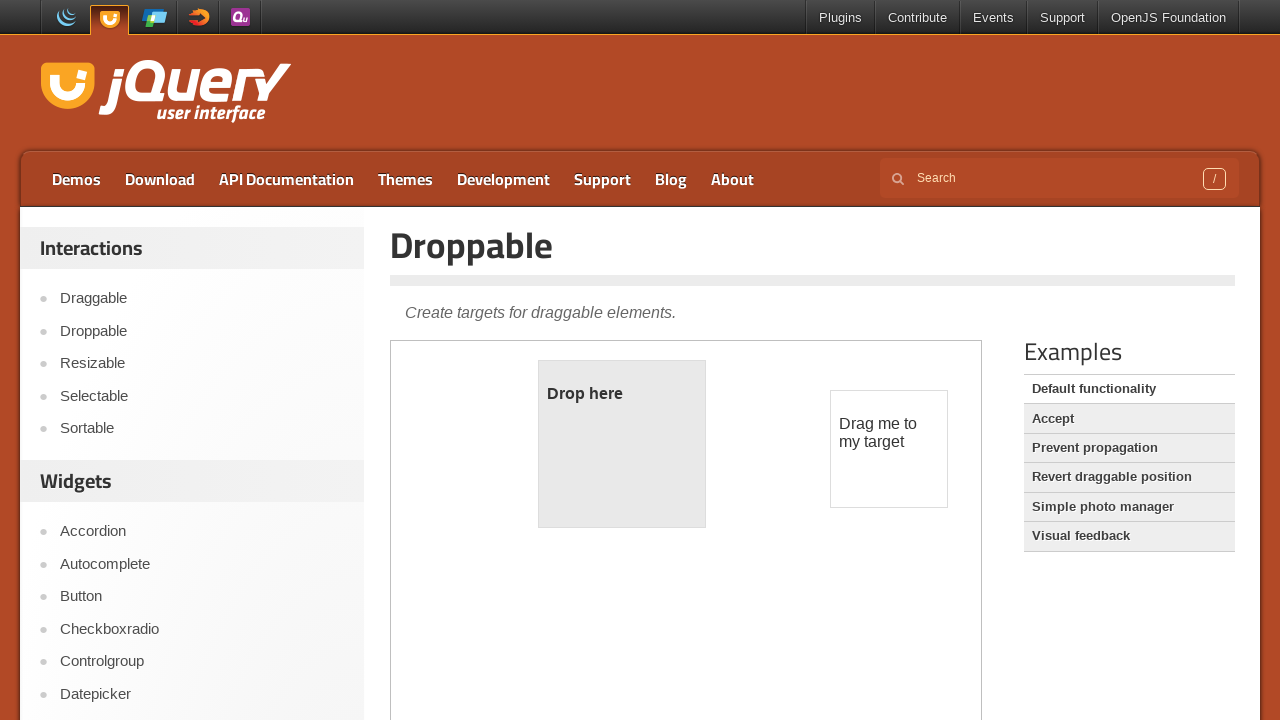